Tests jQuery UI droppable functionality by dragging and dropping an element within an iframe, then navigating back to the main page

Starting URL: https://jqueryui.com/droppable/

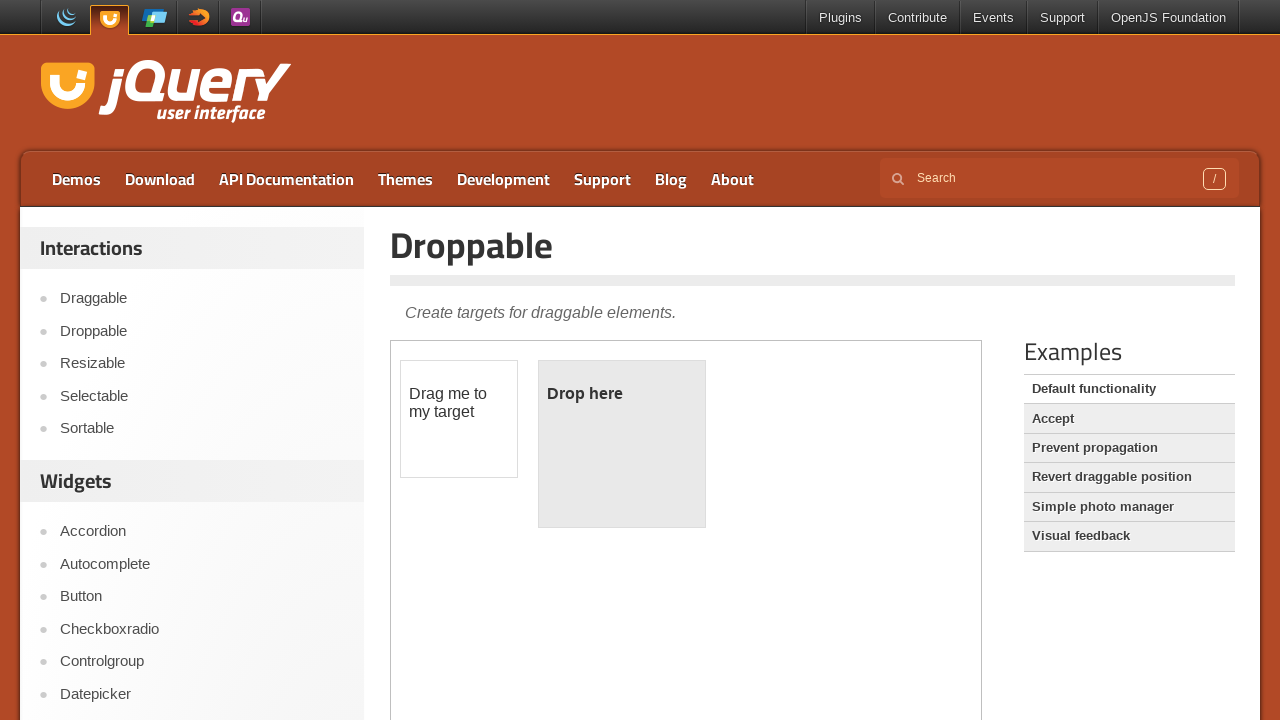

Counted 1 iframes on the page
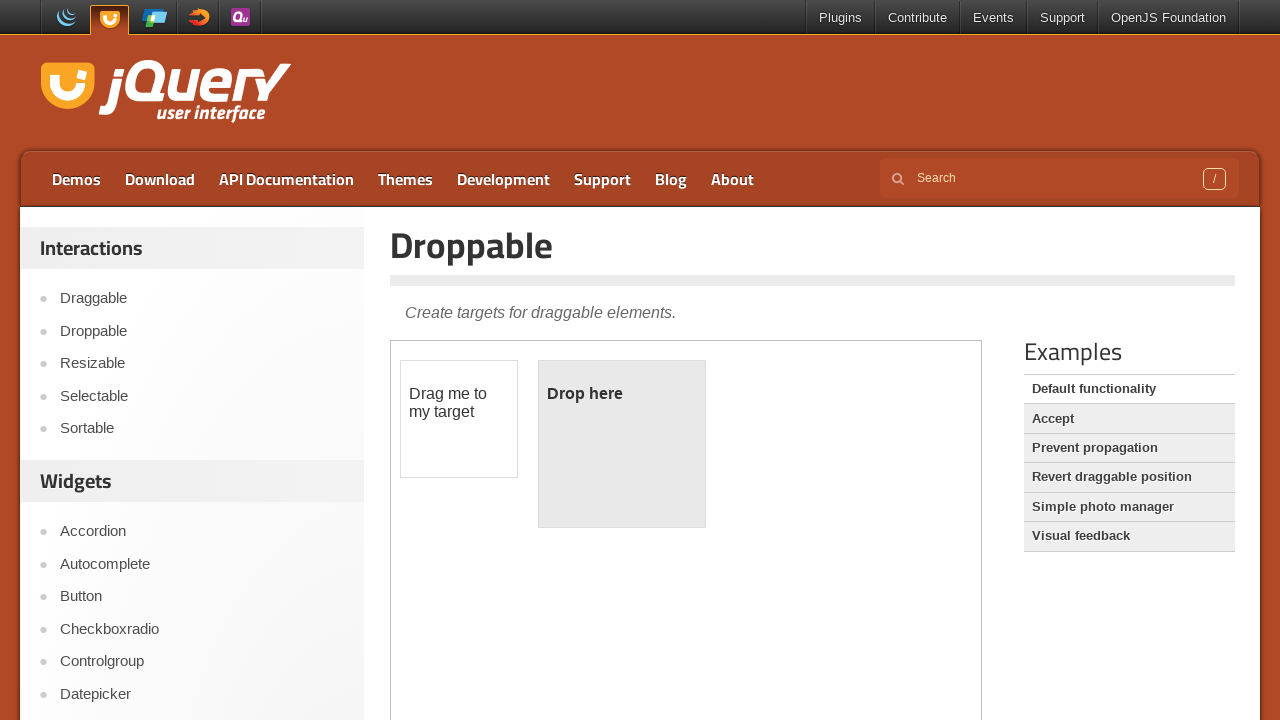

Located the first iframe for drag and drop demo
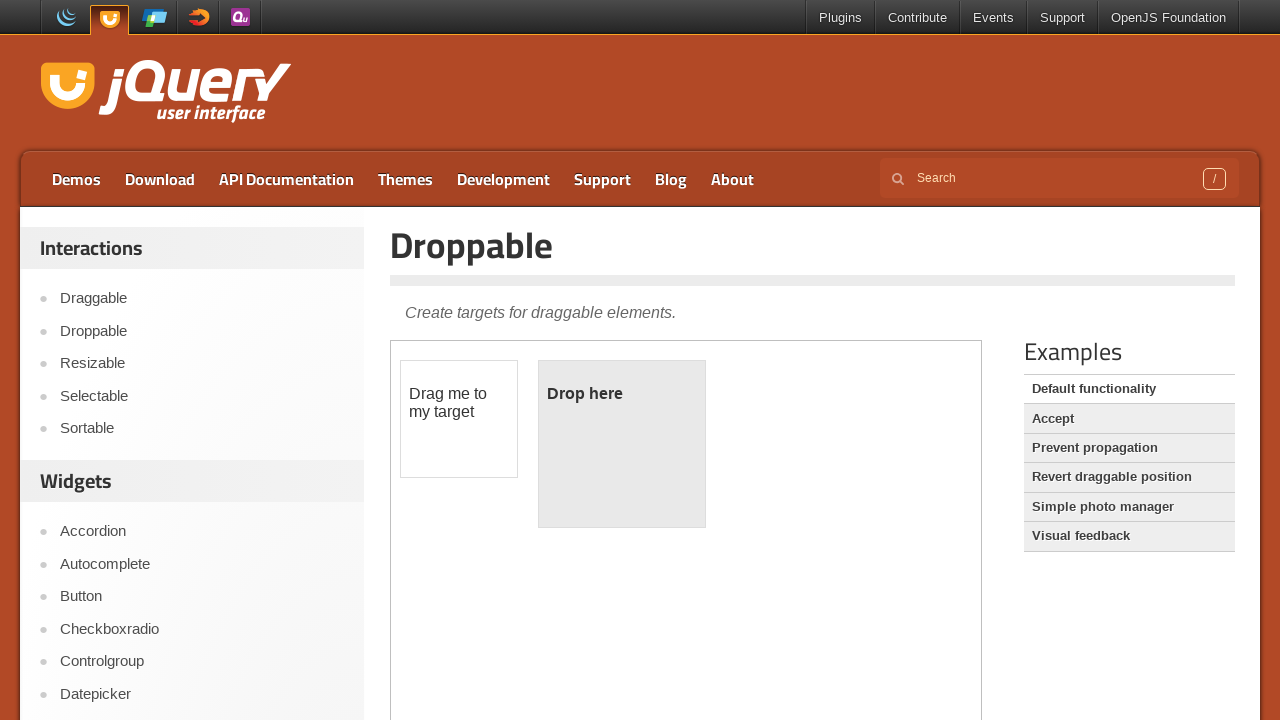

Dragged draggable element to droppable target within iframe at (622, 444)
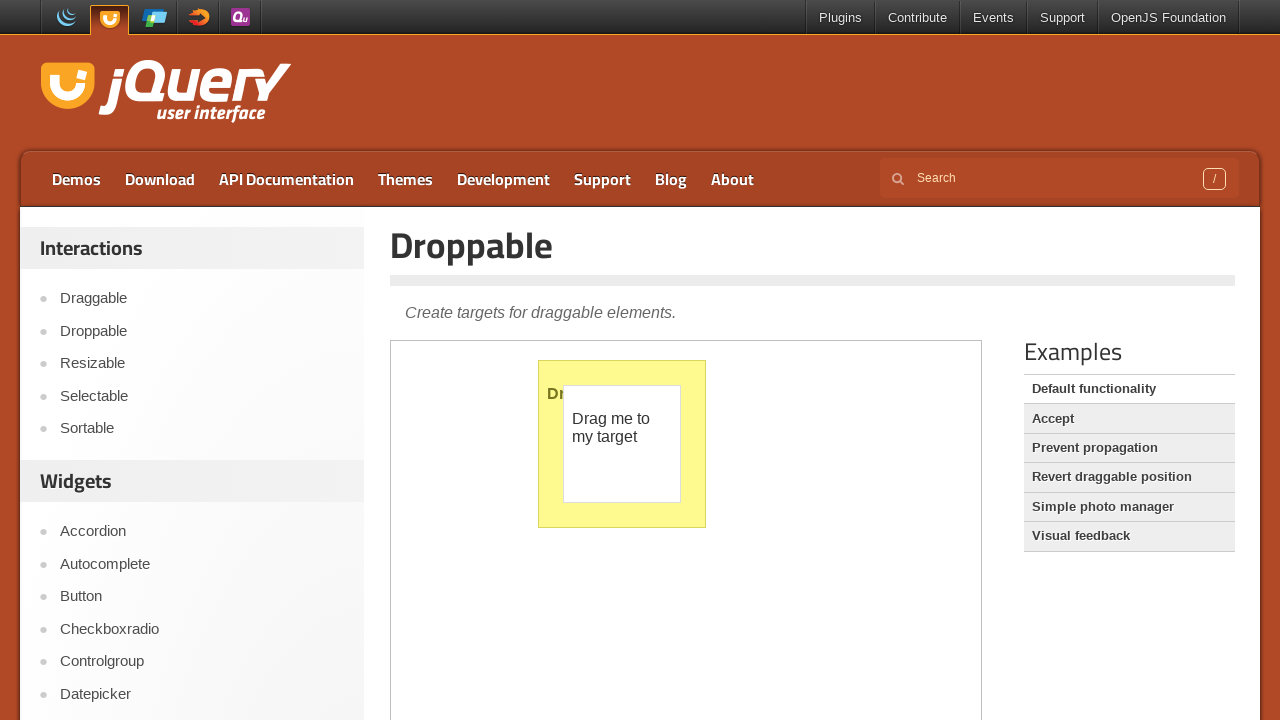

Executed JavaScript to log successful drag and drop operation
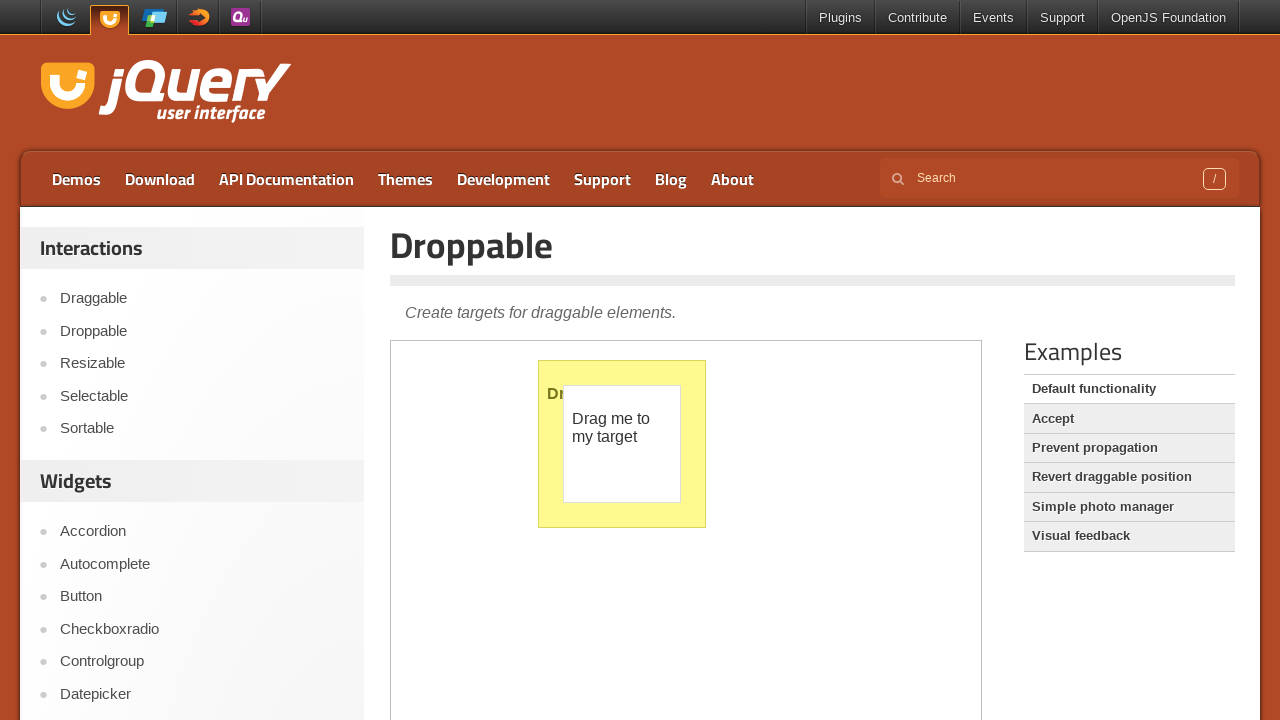

Clicked 'About' link to navigate away from droppable demo page at (732, 179) on a:text('About')
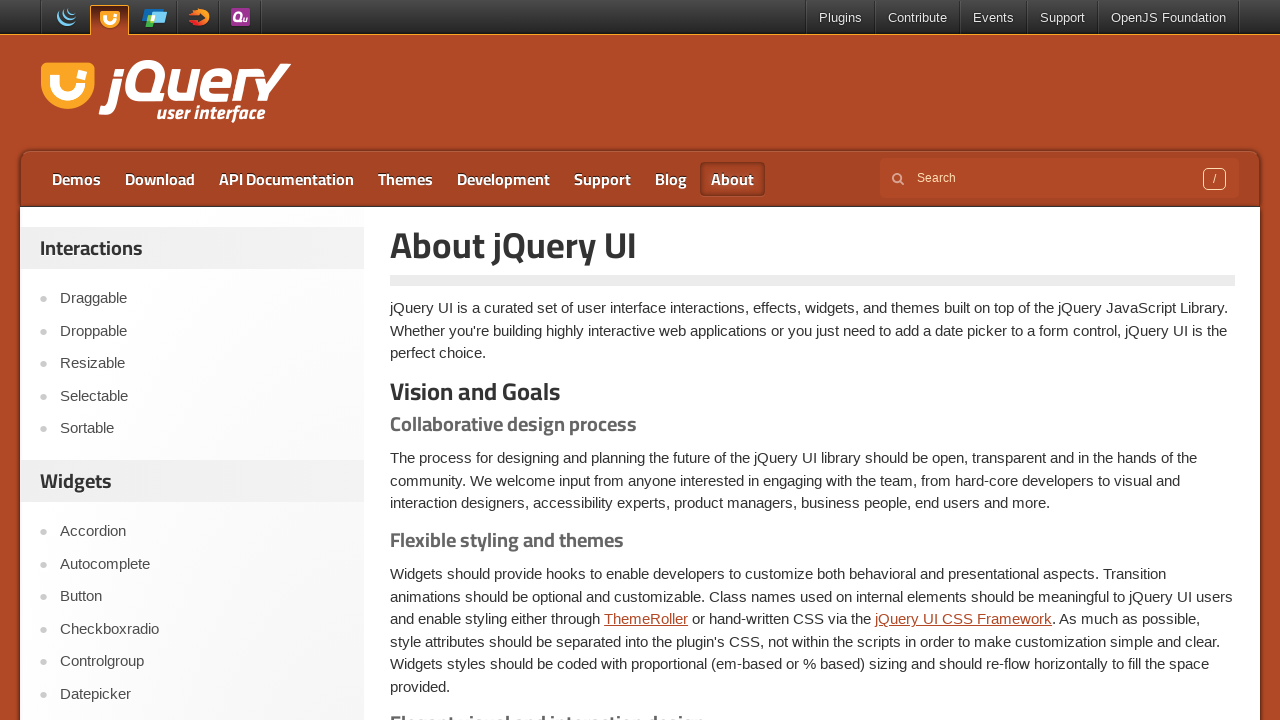

Retrieved page title: 'About jQuery UI | jQuery UI'
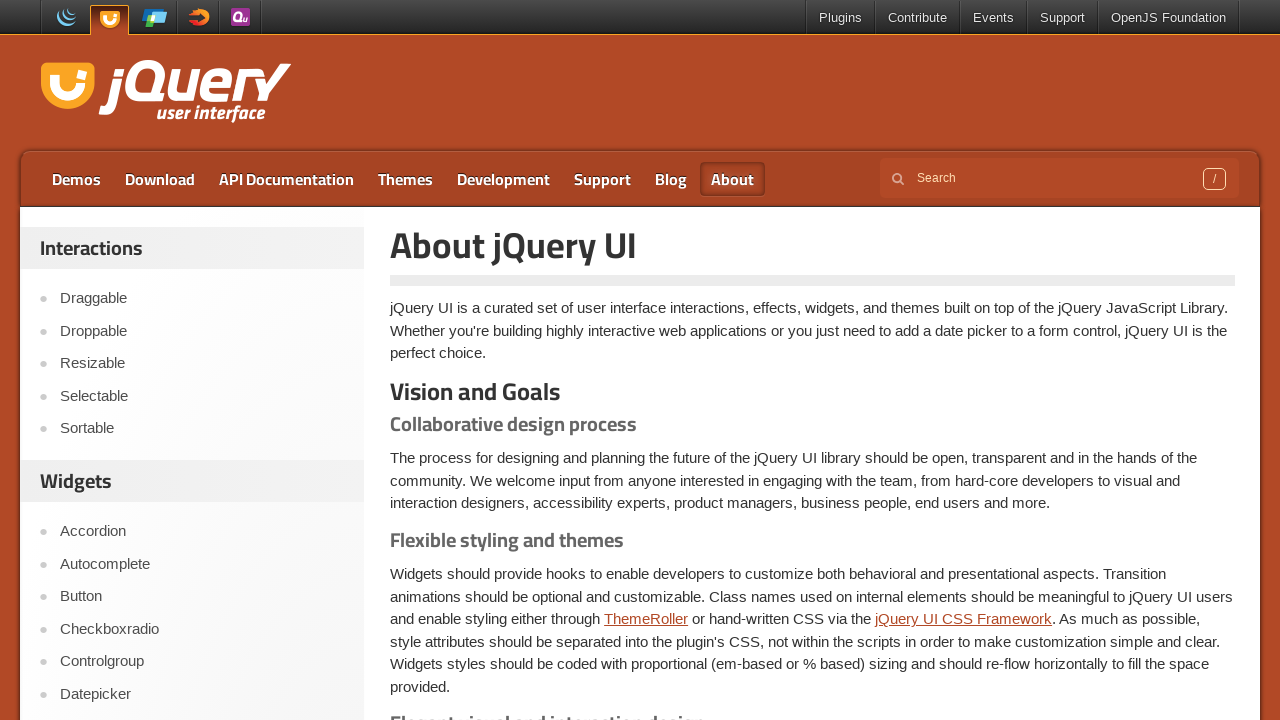

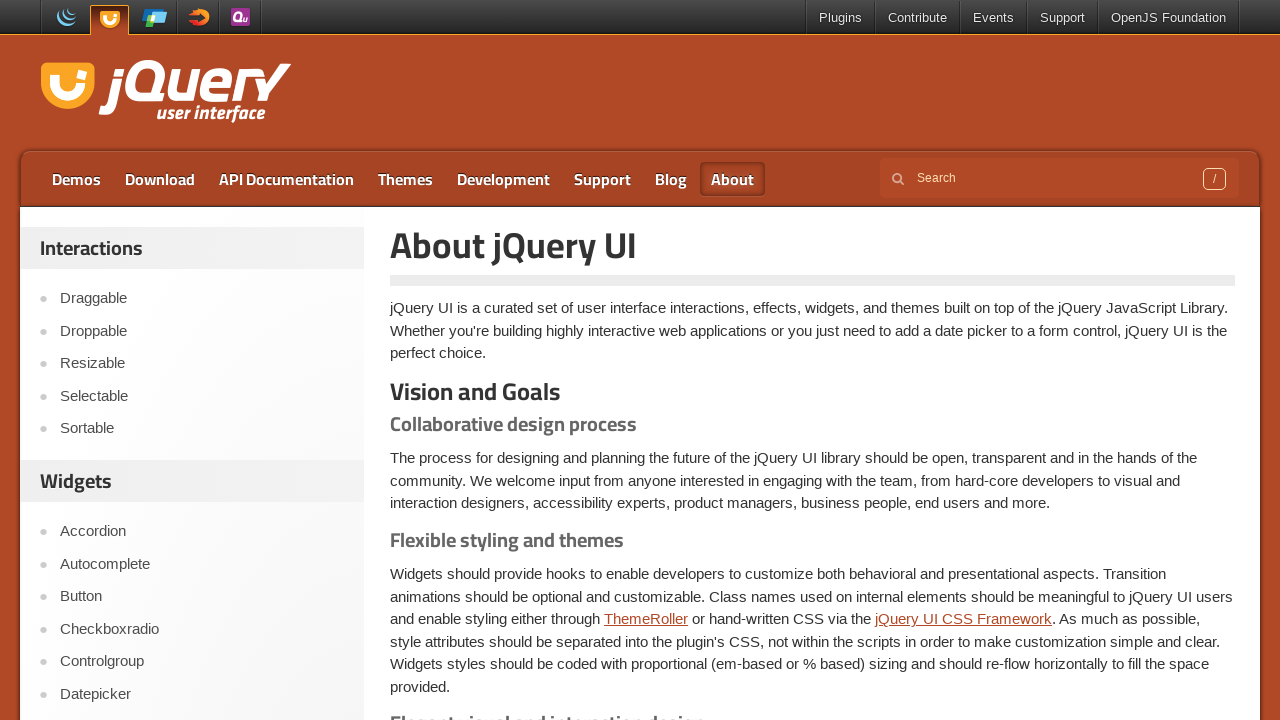